Tests various features of the-internet.herokuapp.com including A/B testing page navigation, add/remove elements functionality, checkbox interactions, context menu right-click, disappearing elements with page refresh, and drag-and-drop functionality.

Starting URL: http://the-internet.herokuapp.com/

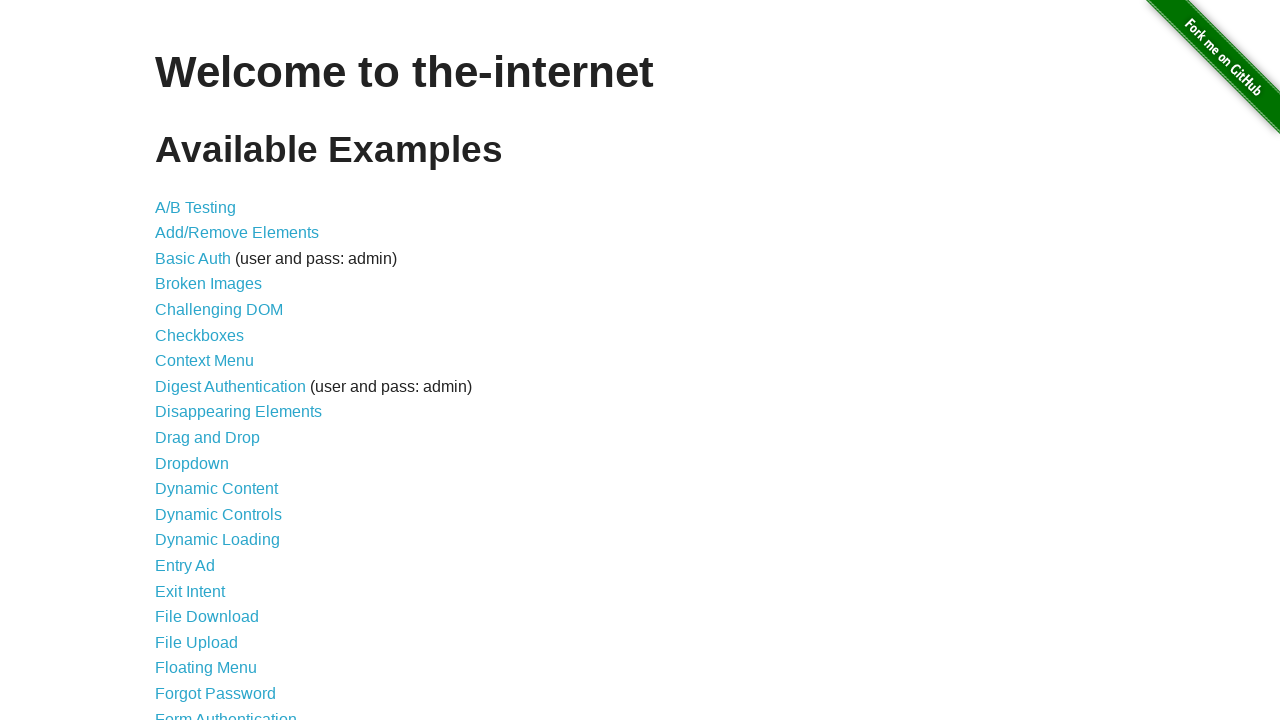

Waited for page heading to load
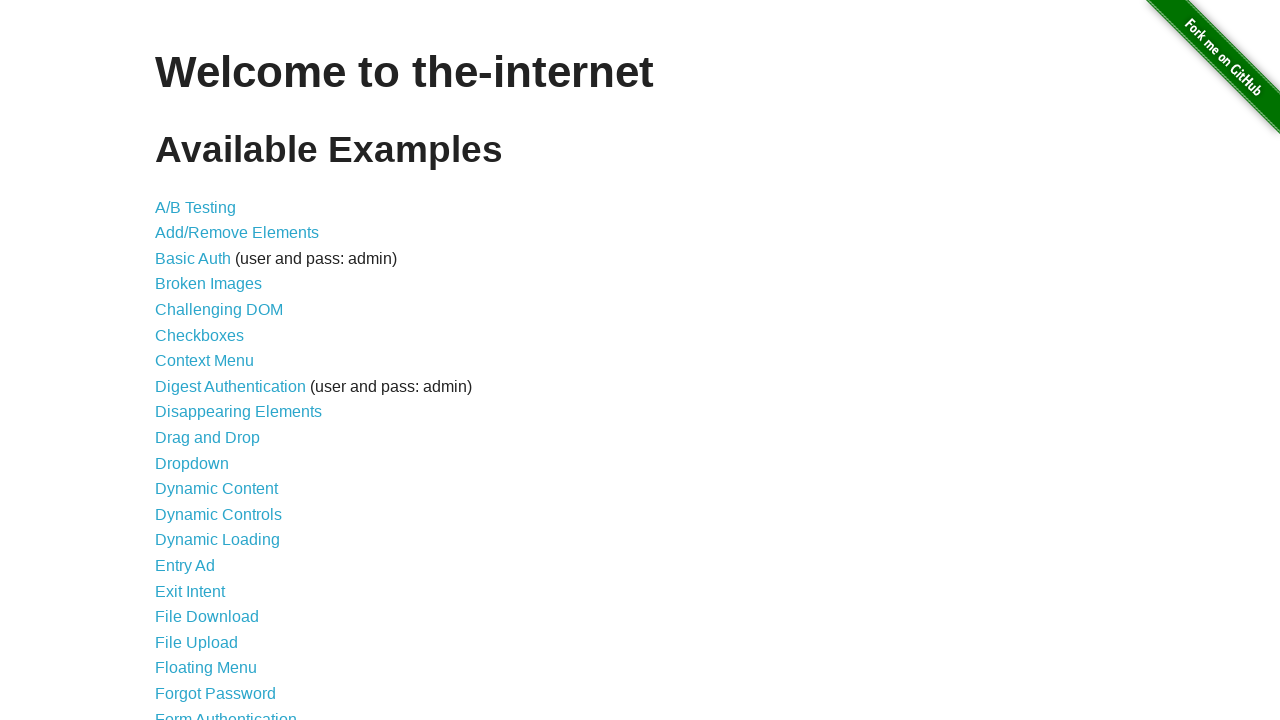

Clicked A/B Testing link at (196, 207) on text=A/B Testing
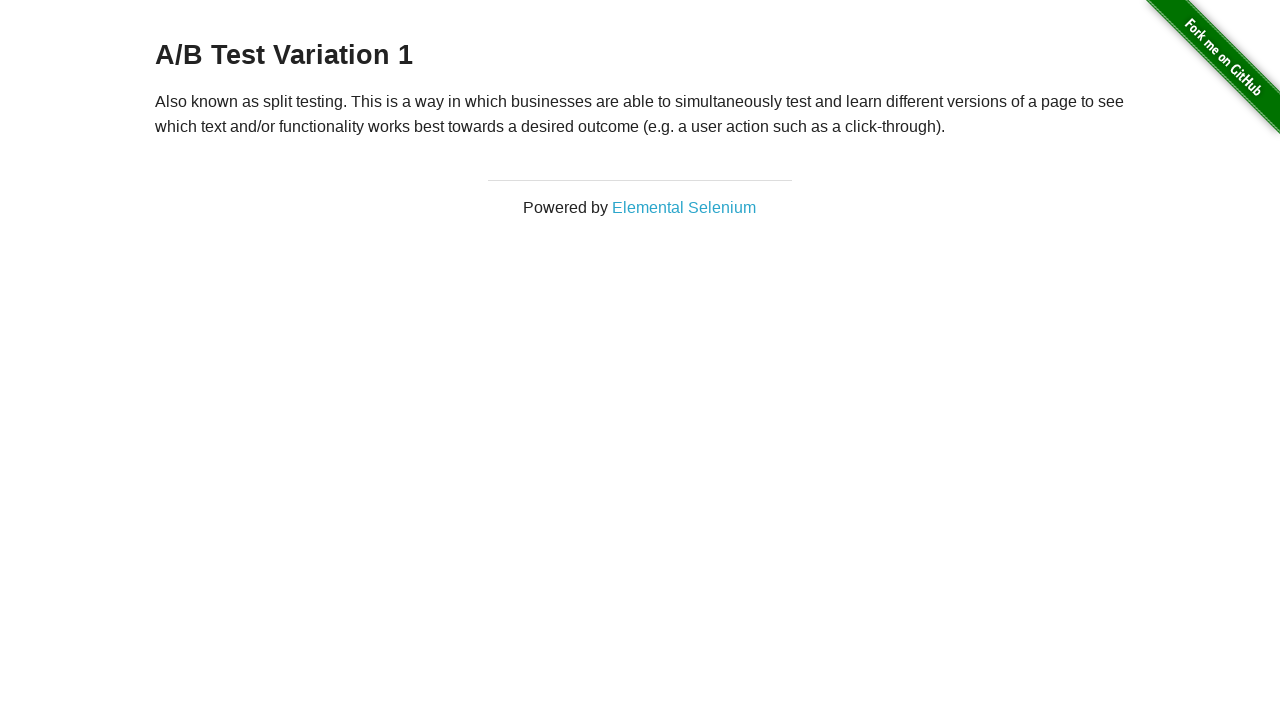

Navigated back to home page
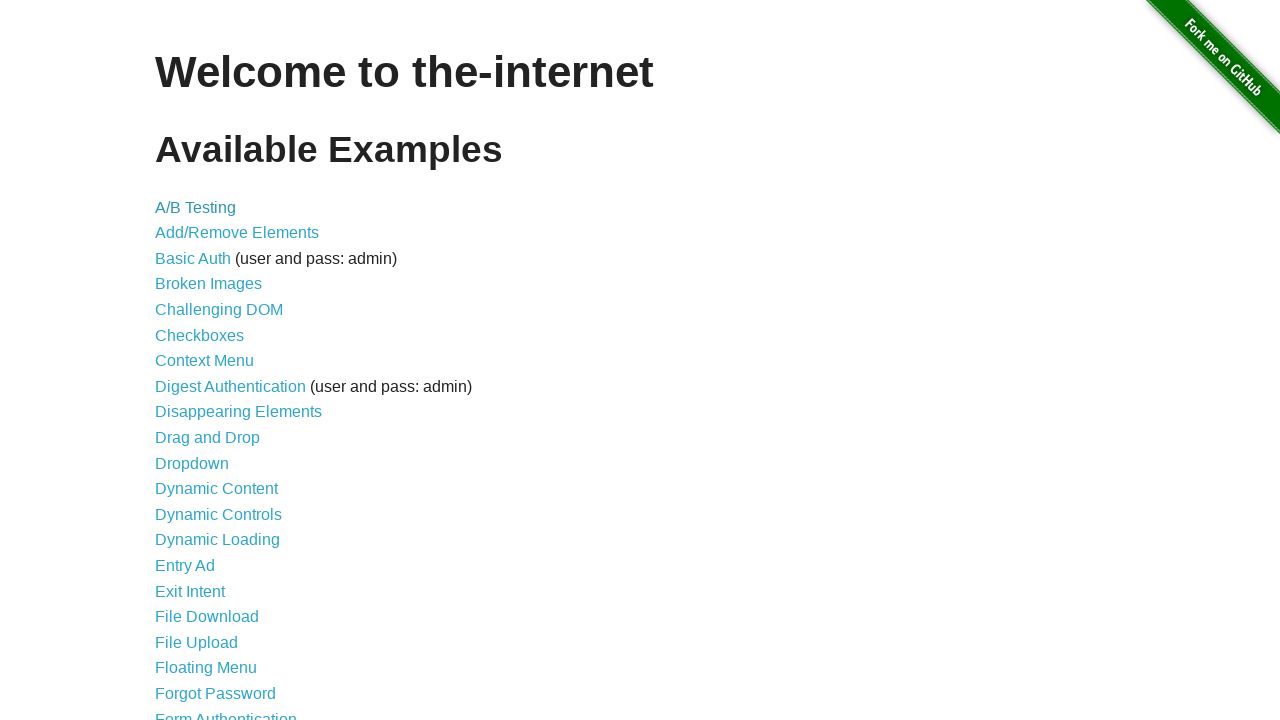

Clicked Add/Remove Elements link at (237, 233) on text=Add/Remove Elements
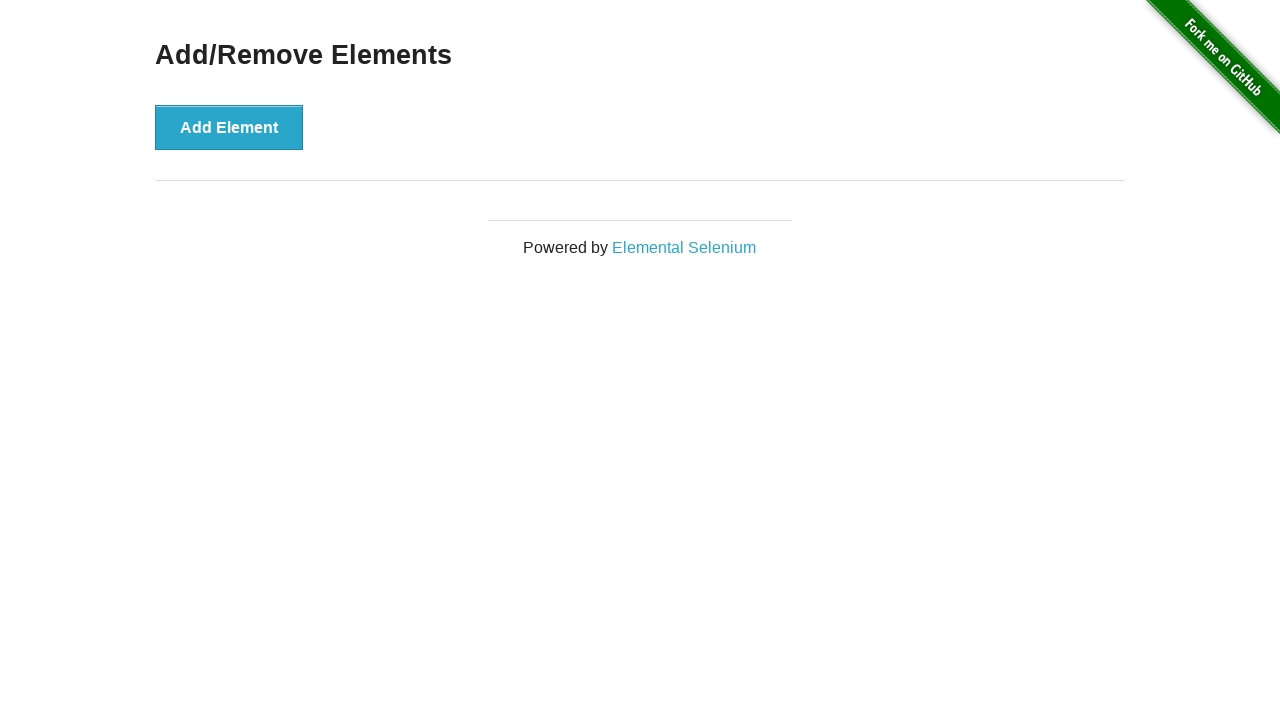

Clicked add element button at (229, 127) on button[onclick='addElement()']
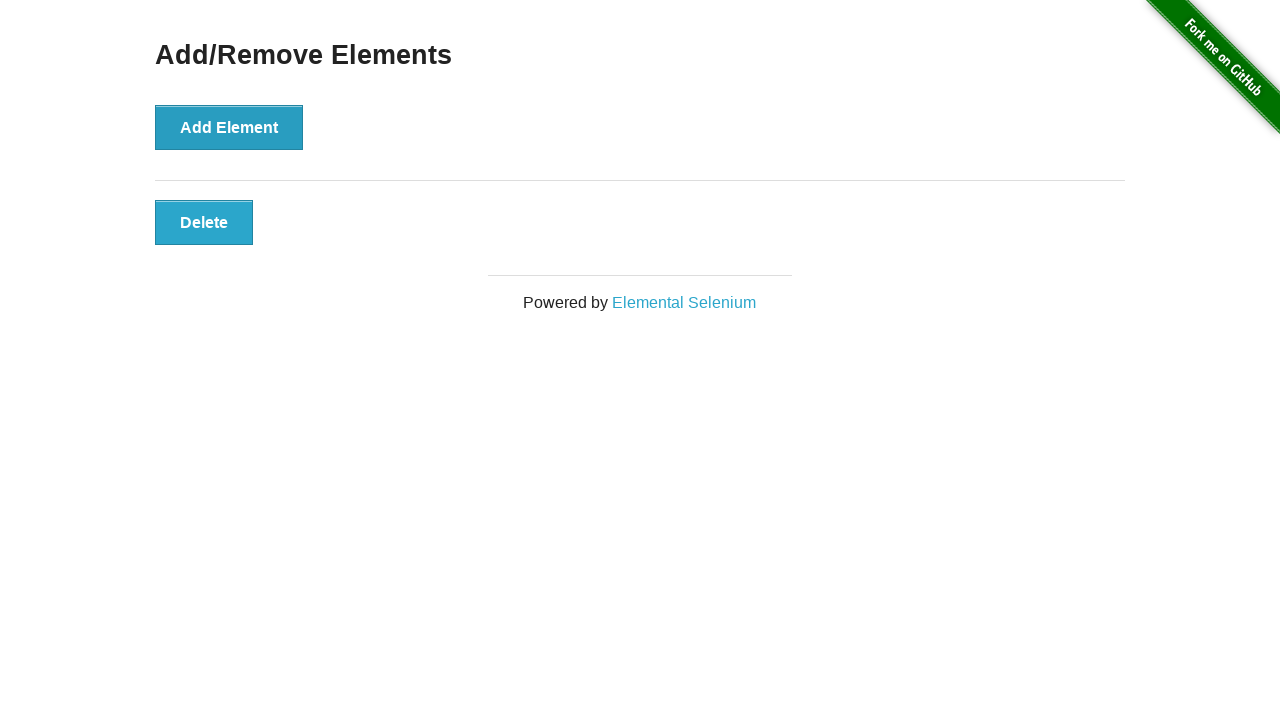

Clicked newly added delete button at (204, 222) on .added-manually
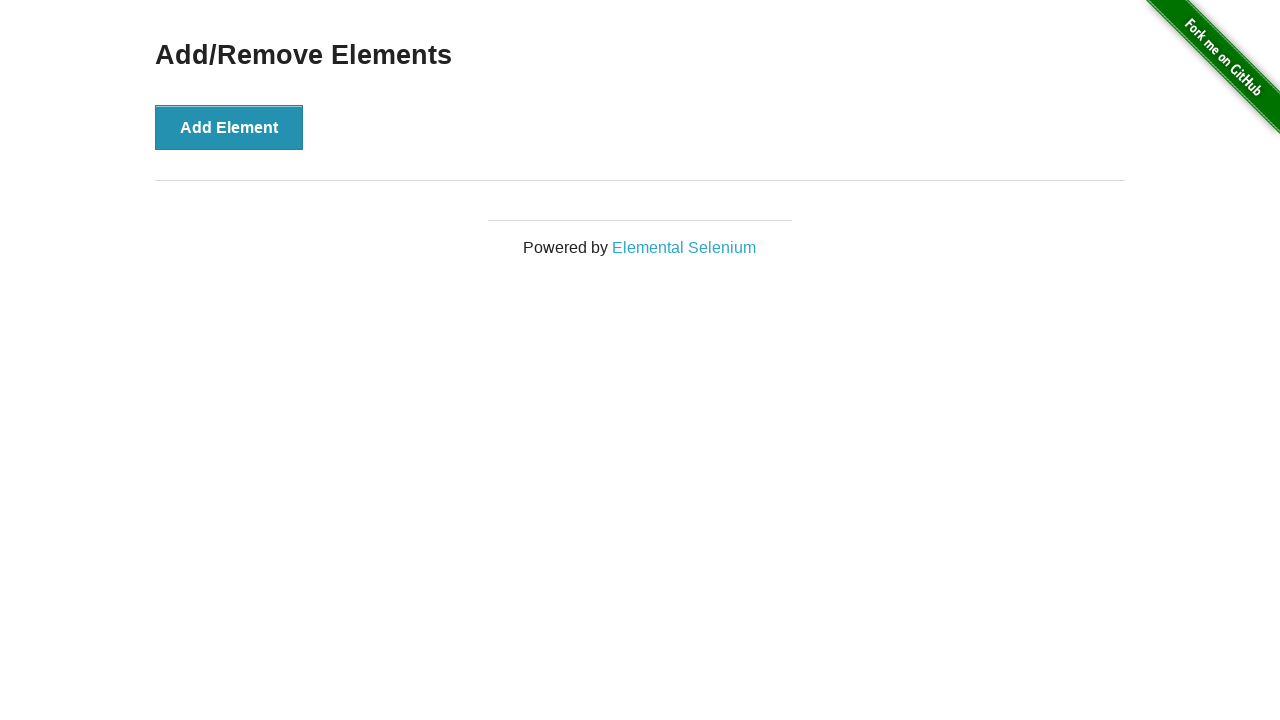

Navigated back to home page
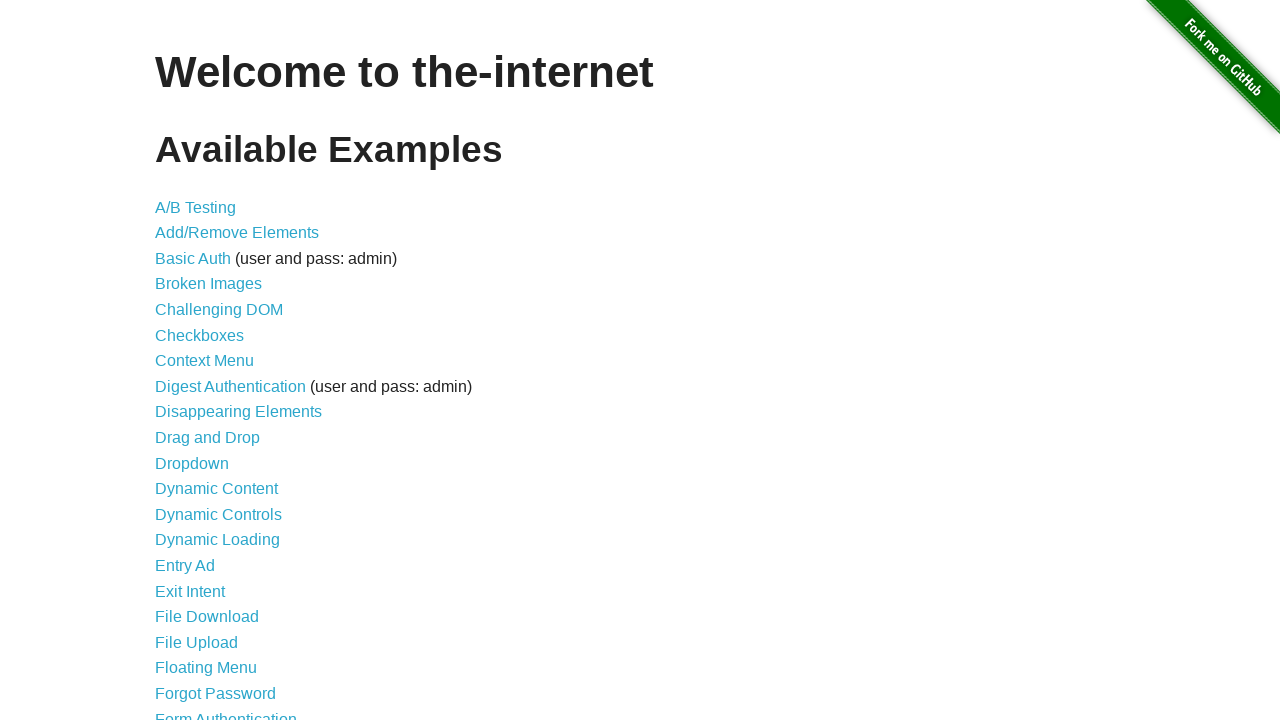

Clicked Broken Images link at (208, 284) on text=Broken Images
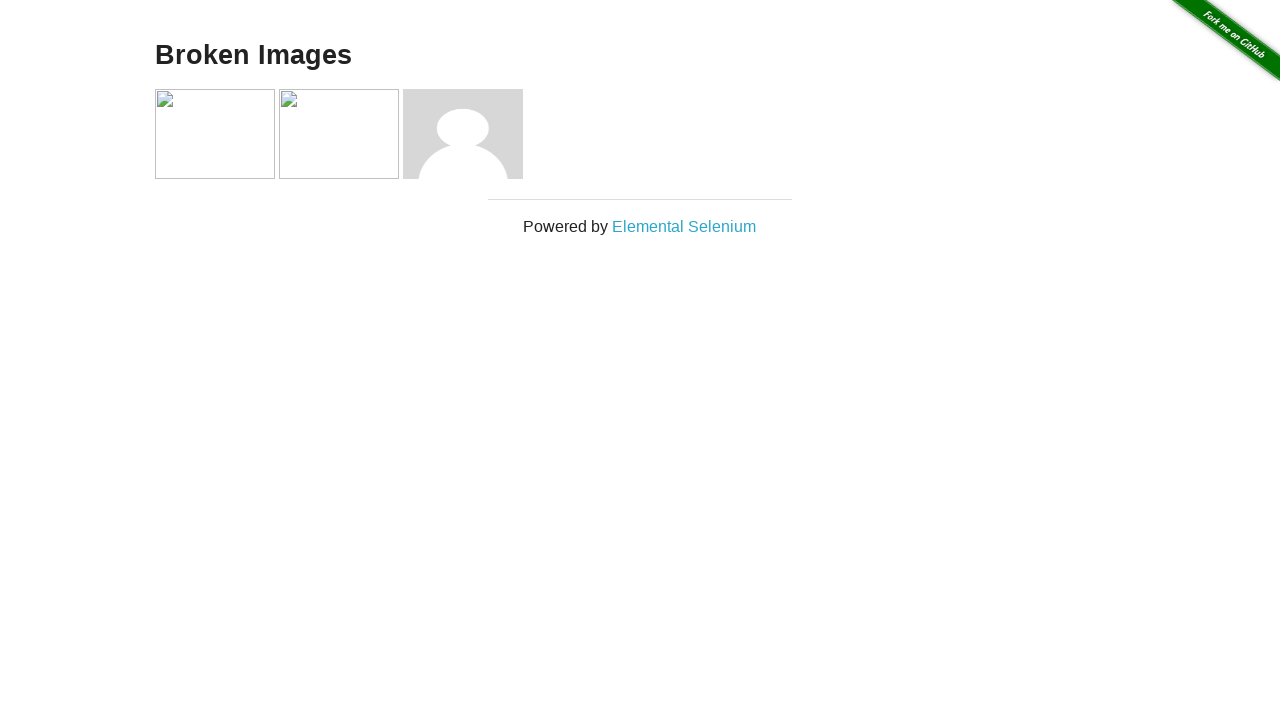

Navigated back to home page
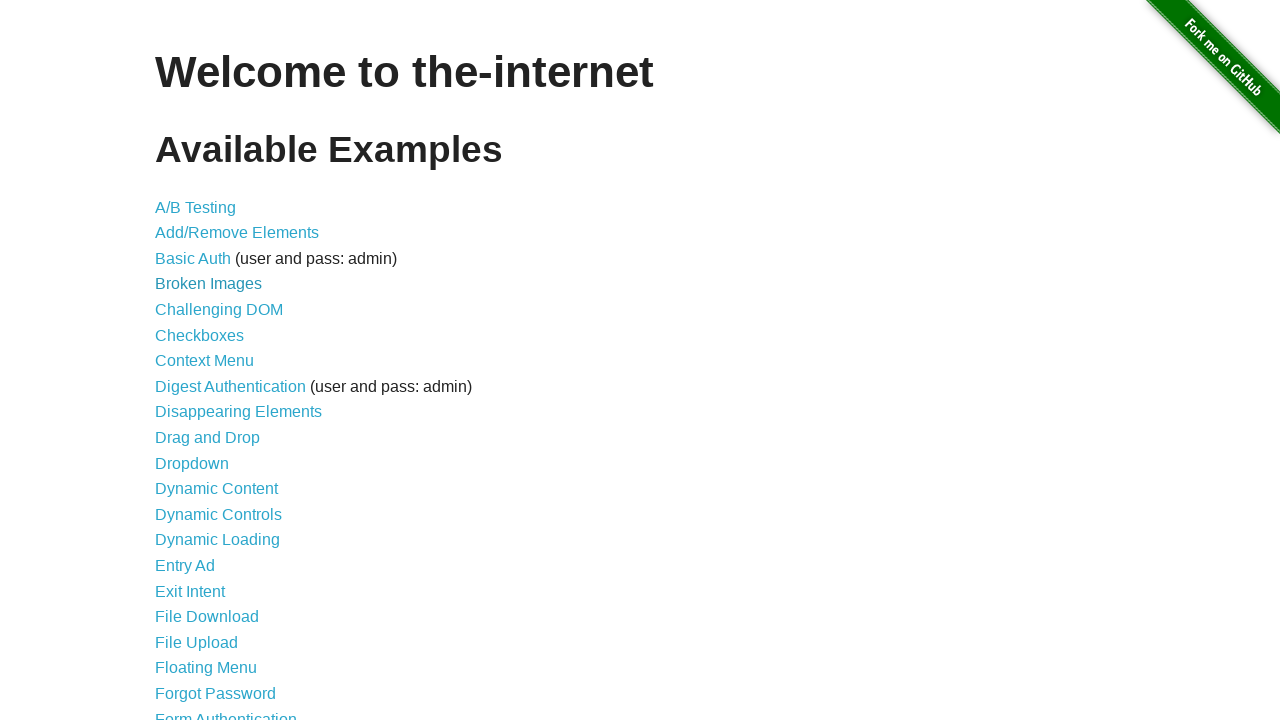

Clicked Checkboxes link at (200, 335) on text=Checkboxes
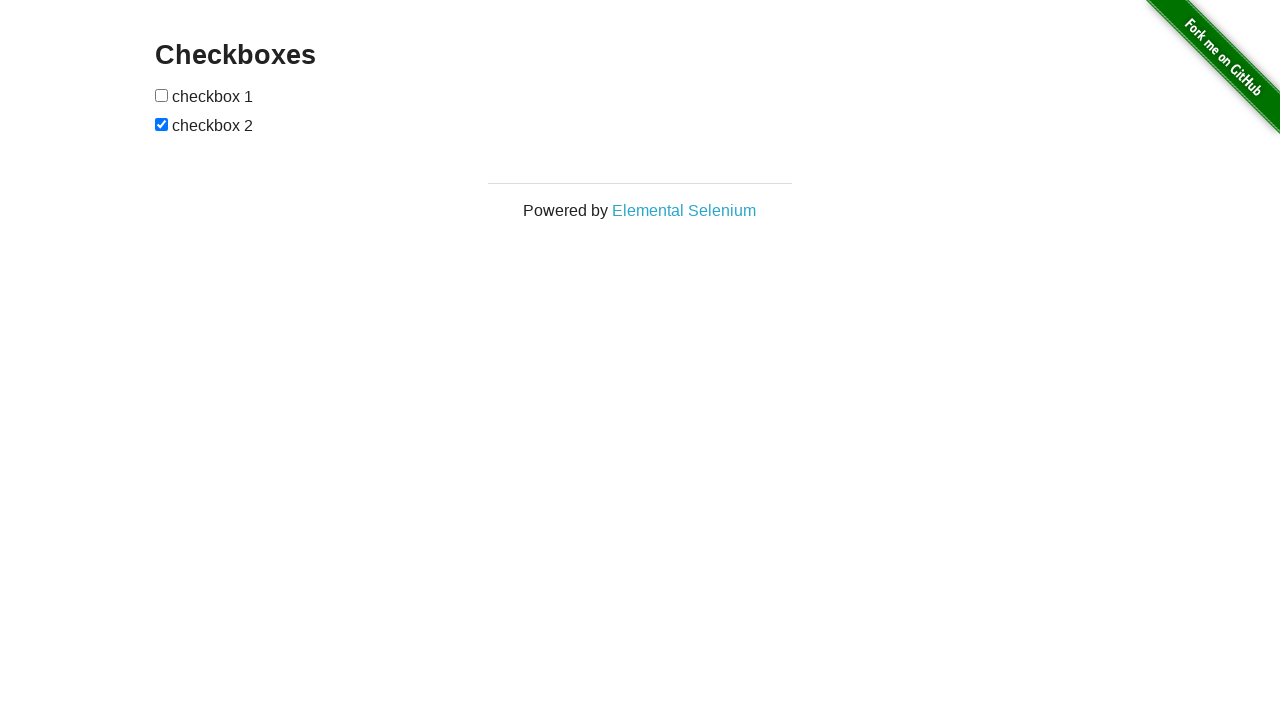

Selected first checkbox at (162, 95) on xpath=//input[@type='checkbox'][1]
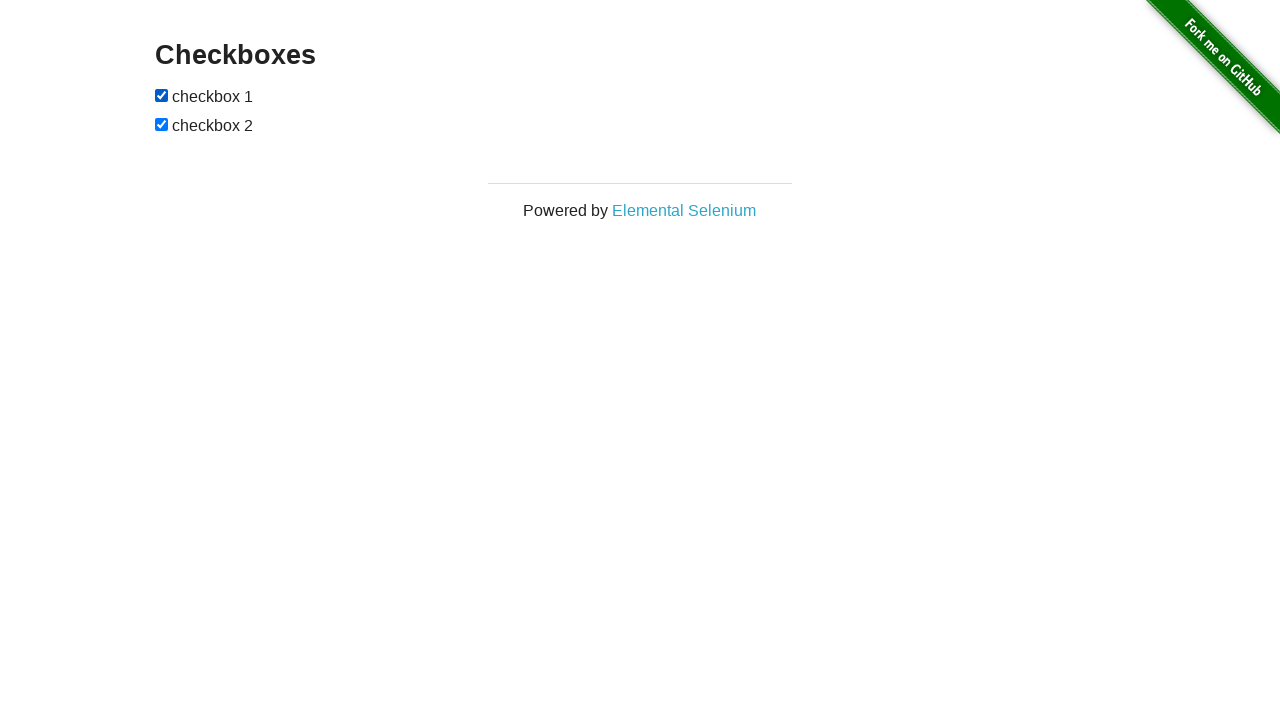

Deselected second checkbox at (162, 124) on xpath=//input[@type='checkbox'][2]
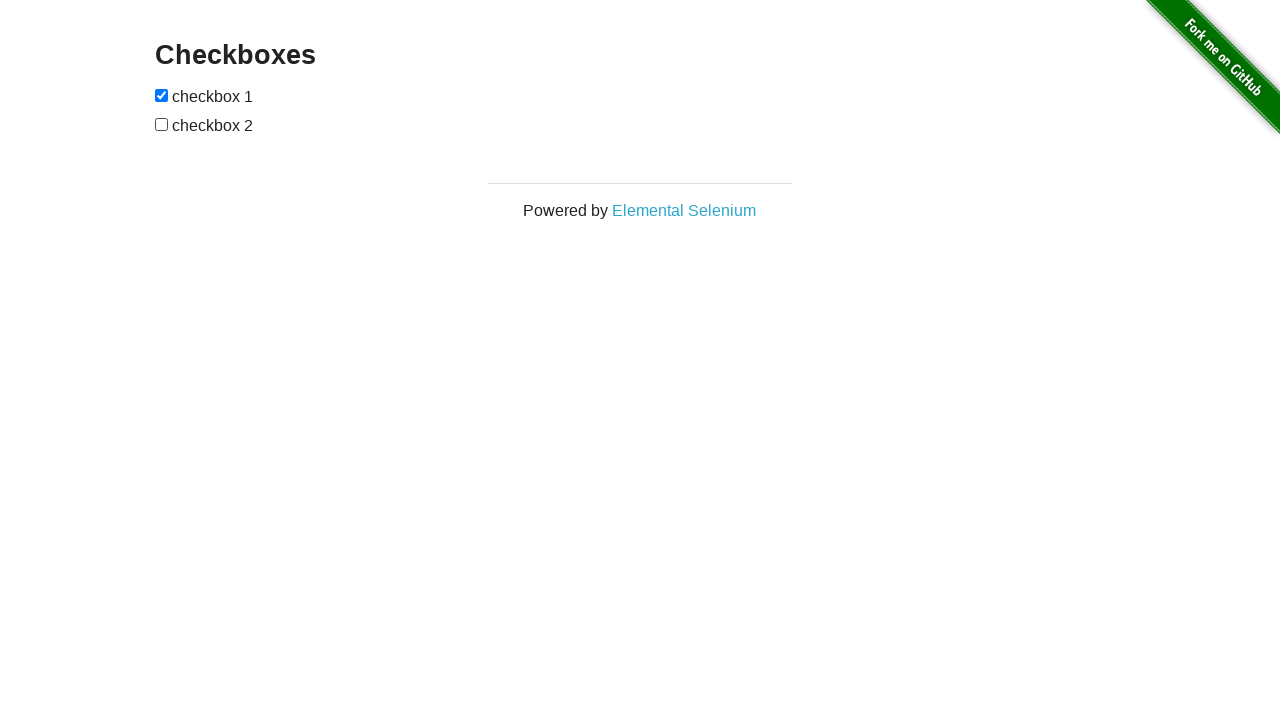

Navigated back to home page
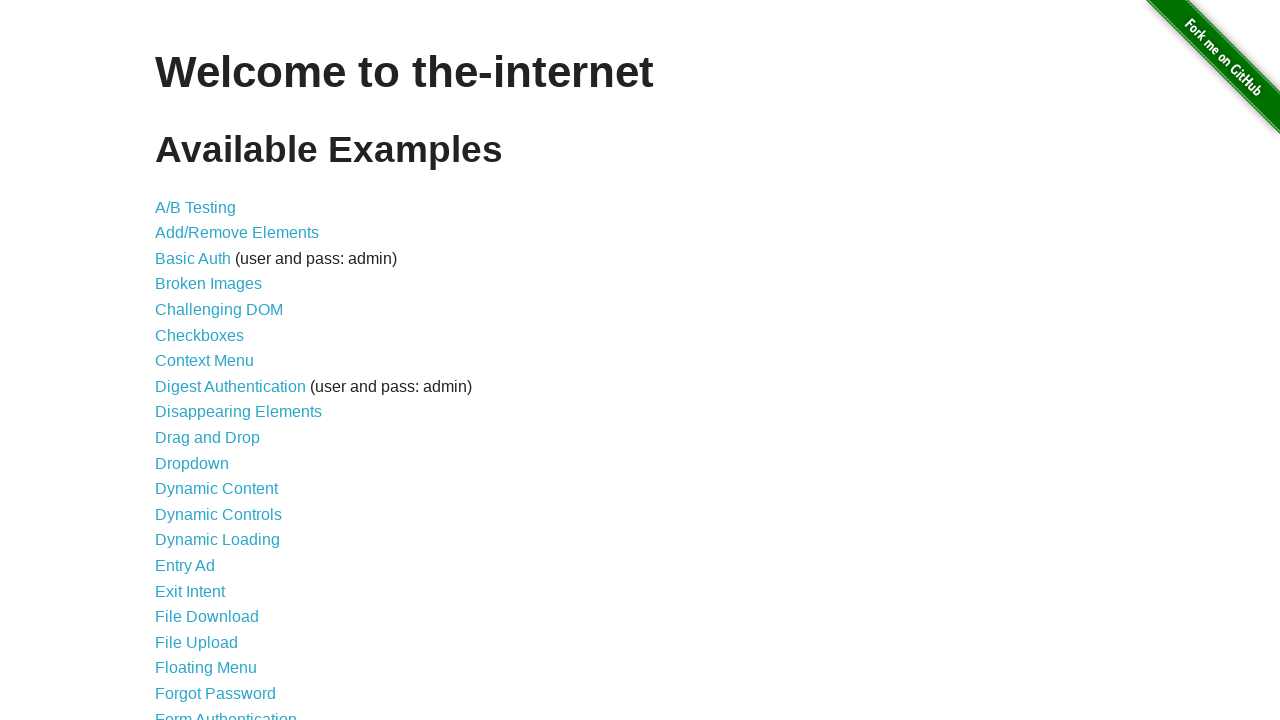

Clicked Context Menu link at (204, 361) on text=Context Menu
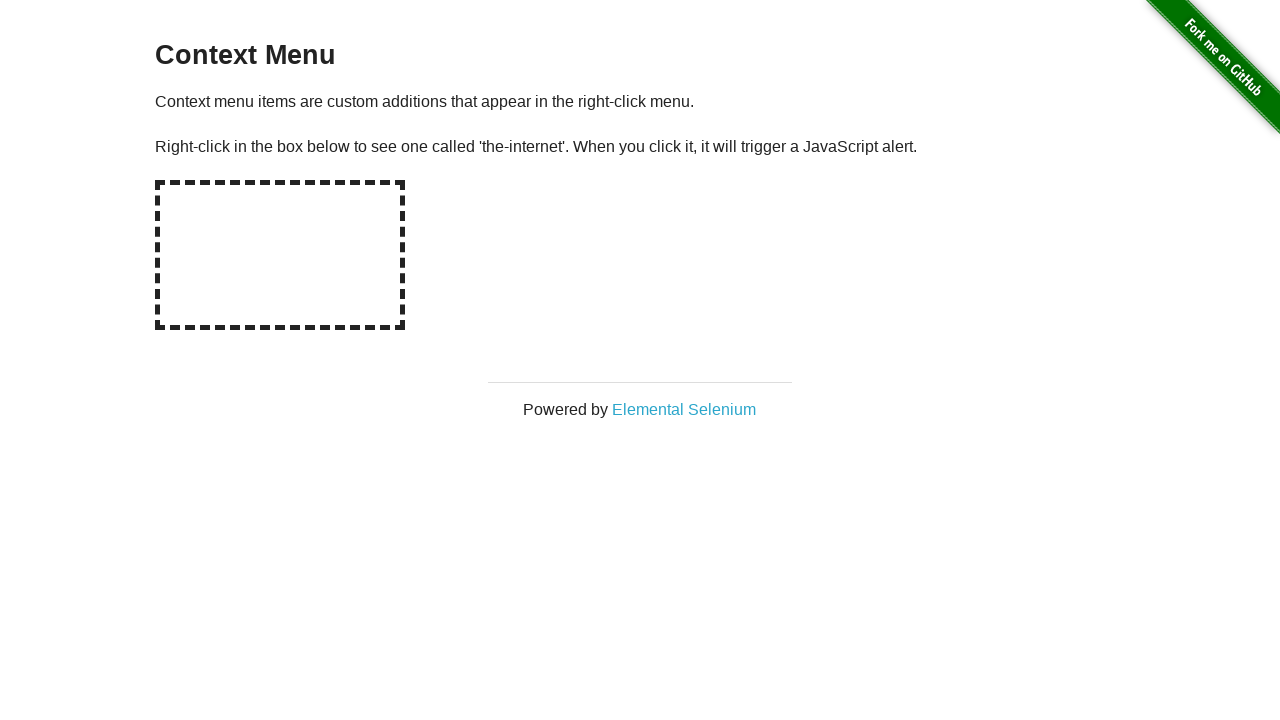

Right-clicked on hot spot element at (280, 255) on #hot-spot
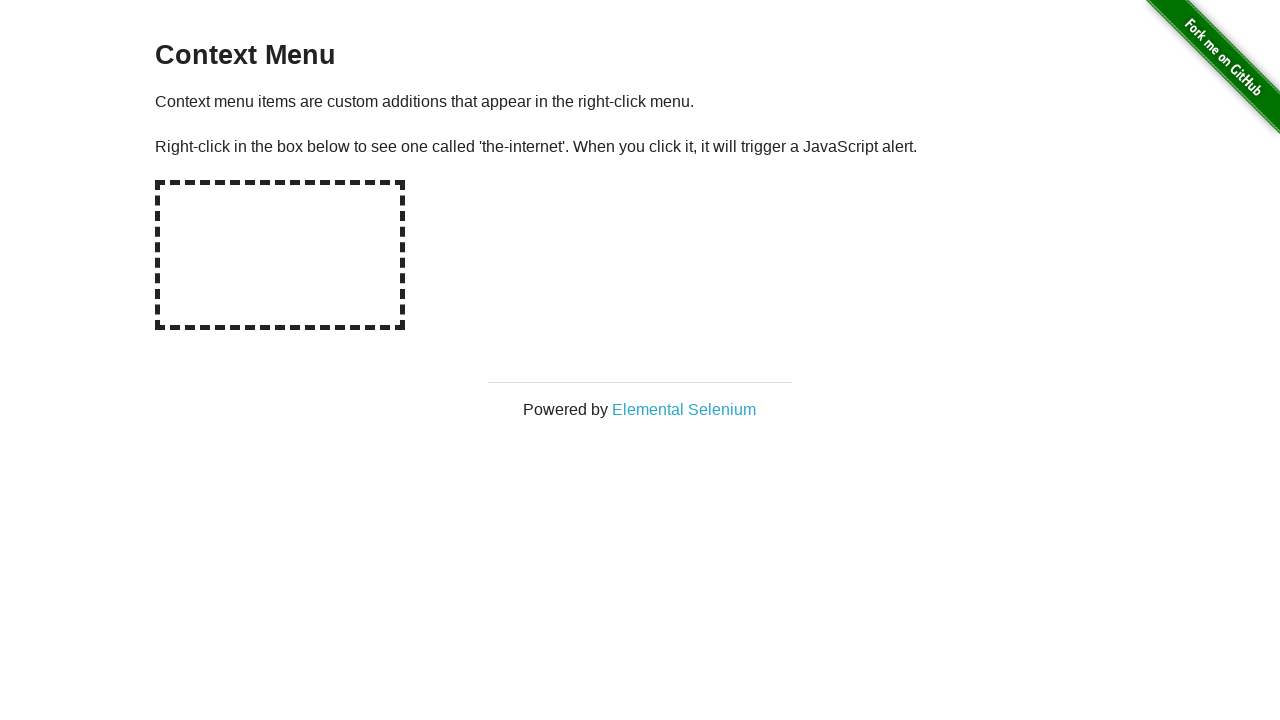

Right-clicked hot spot again and accepted alert dialog at (280, 255) on #hot-spot
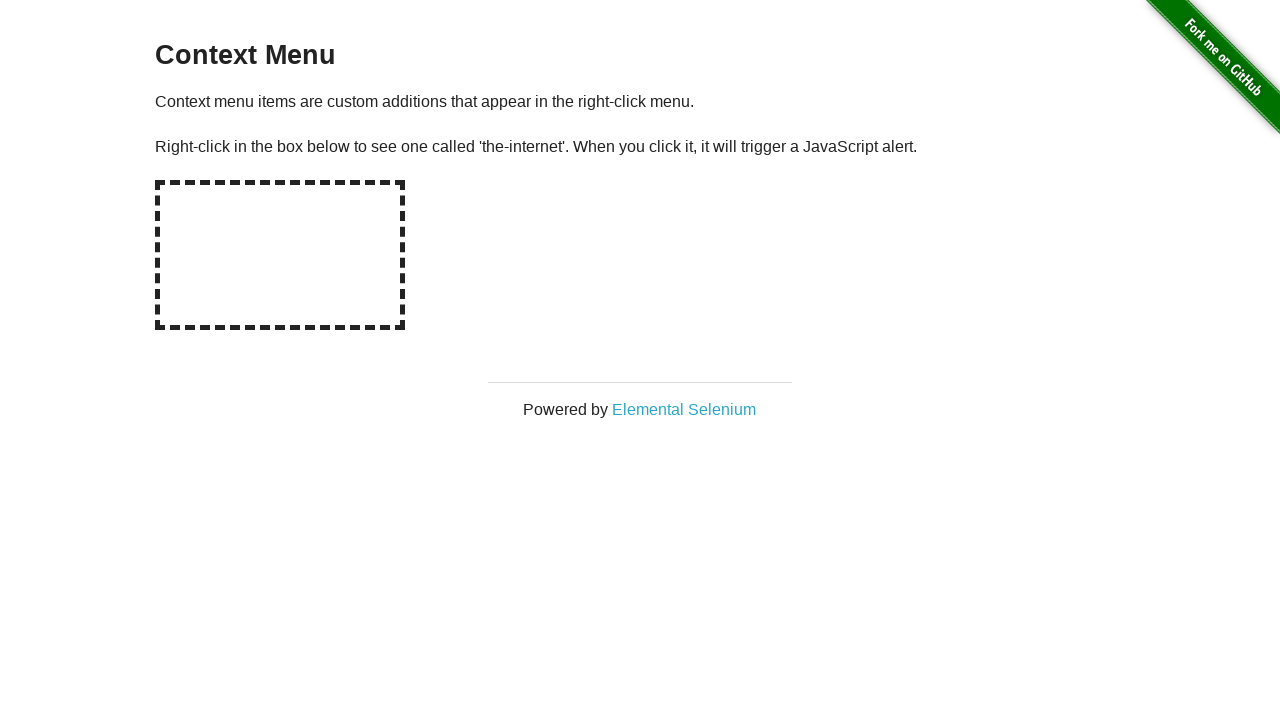

Navigated back to home page
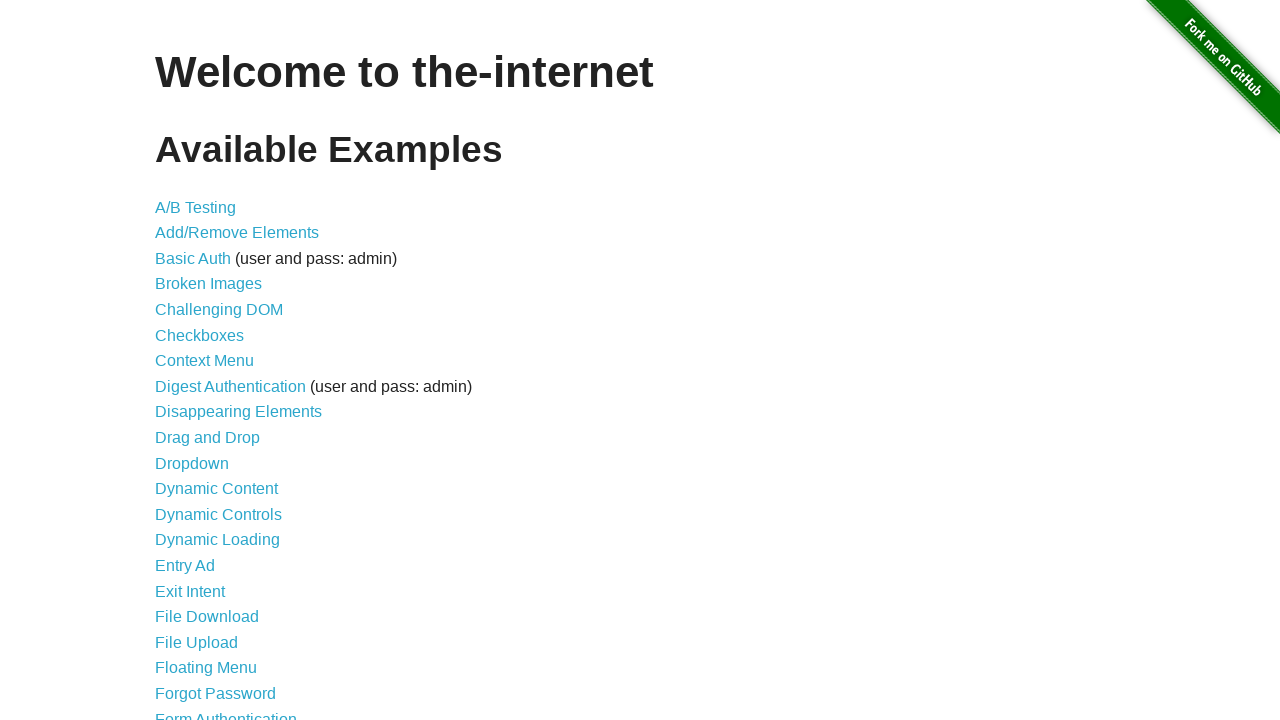

Clicked Disappearing Elements link at (238, 412) on text=Disappearing Elements
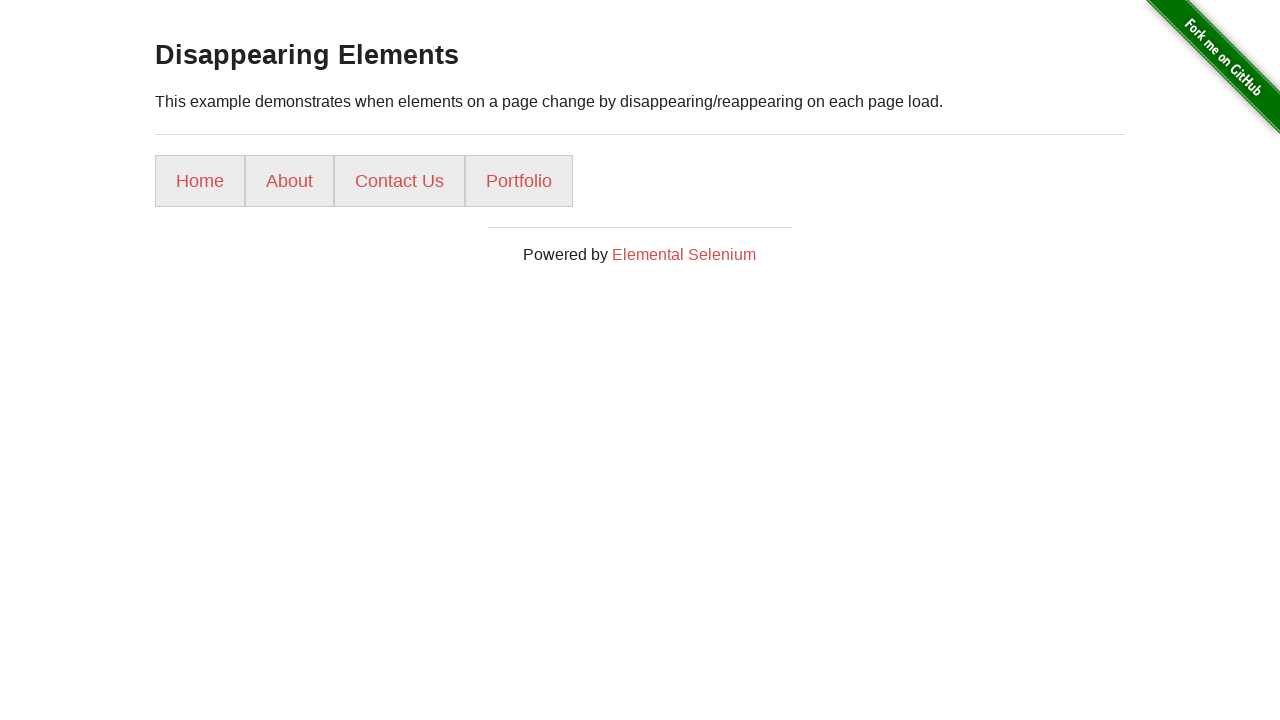

Waited for content to load
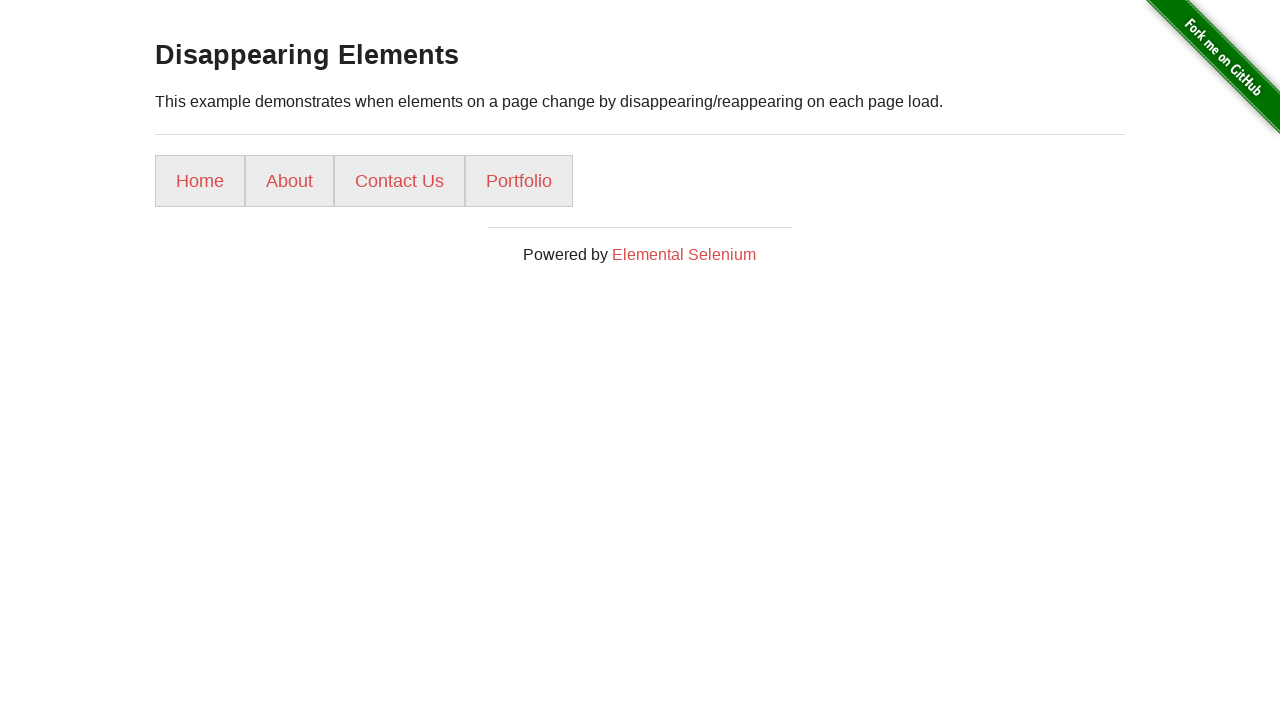

Refreshed the page
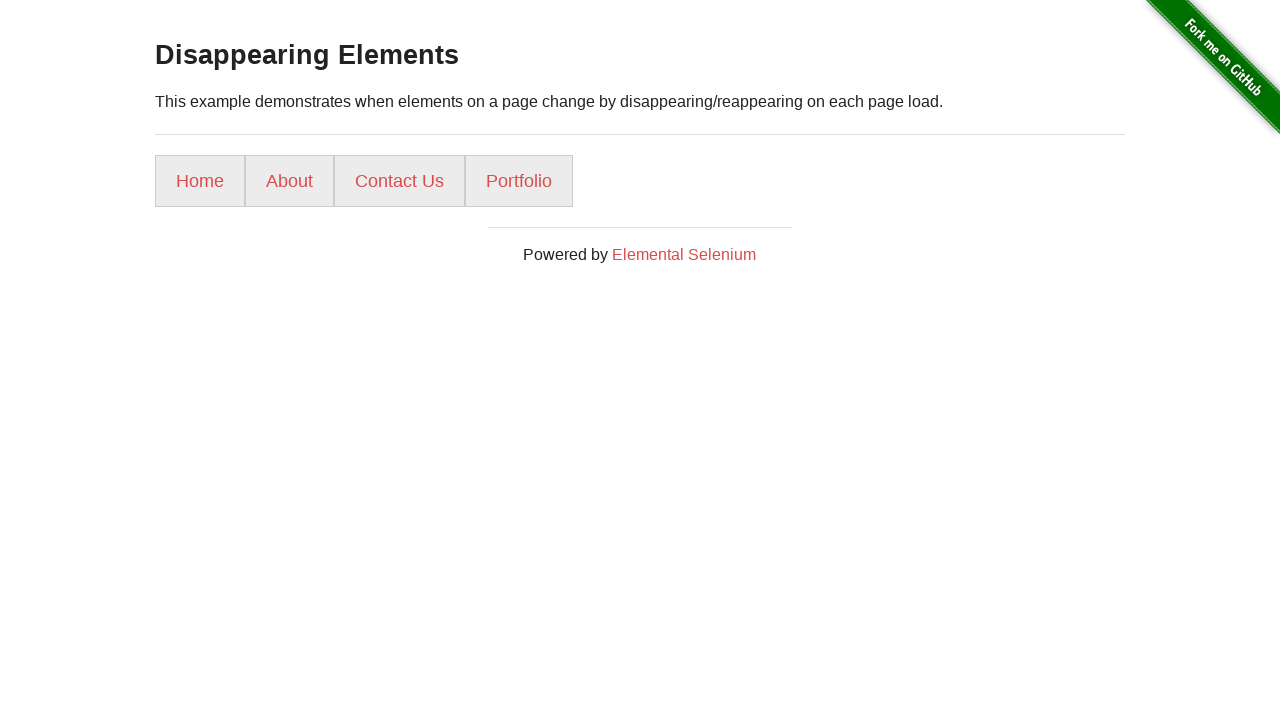

Navigated back to home page
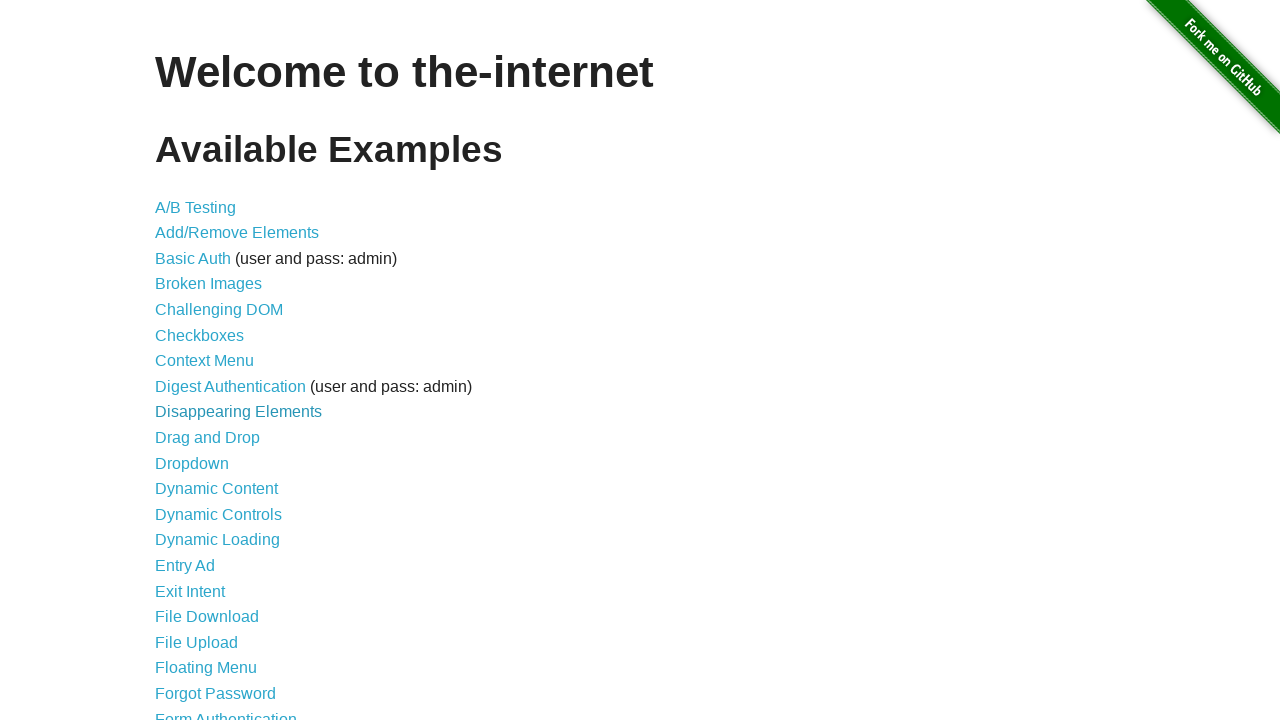

Clicked Drag and Drop link at (208, 438) on text=Drag and Drop
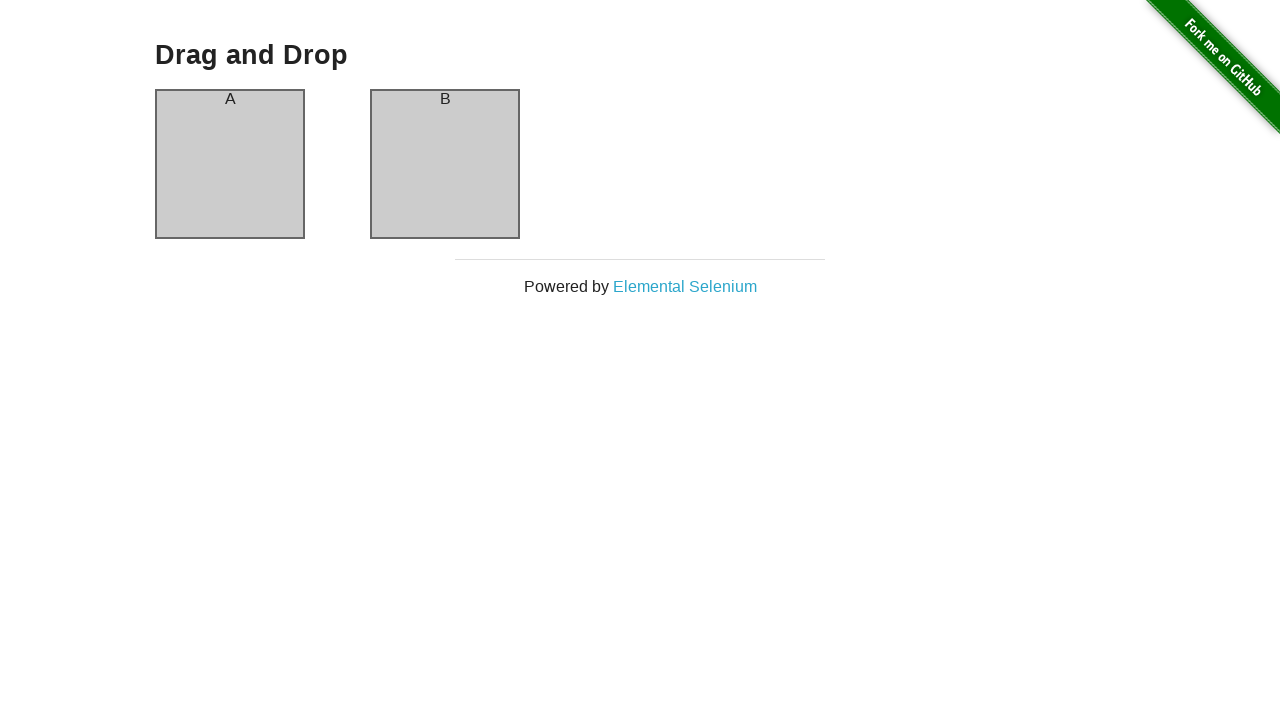

Performed drag and drop from column A to column B at (445, 164)
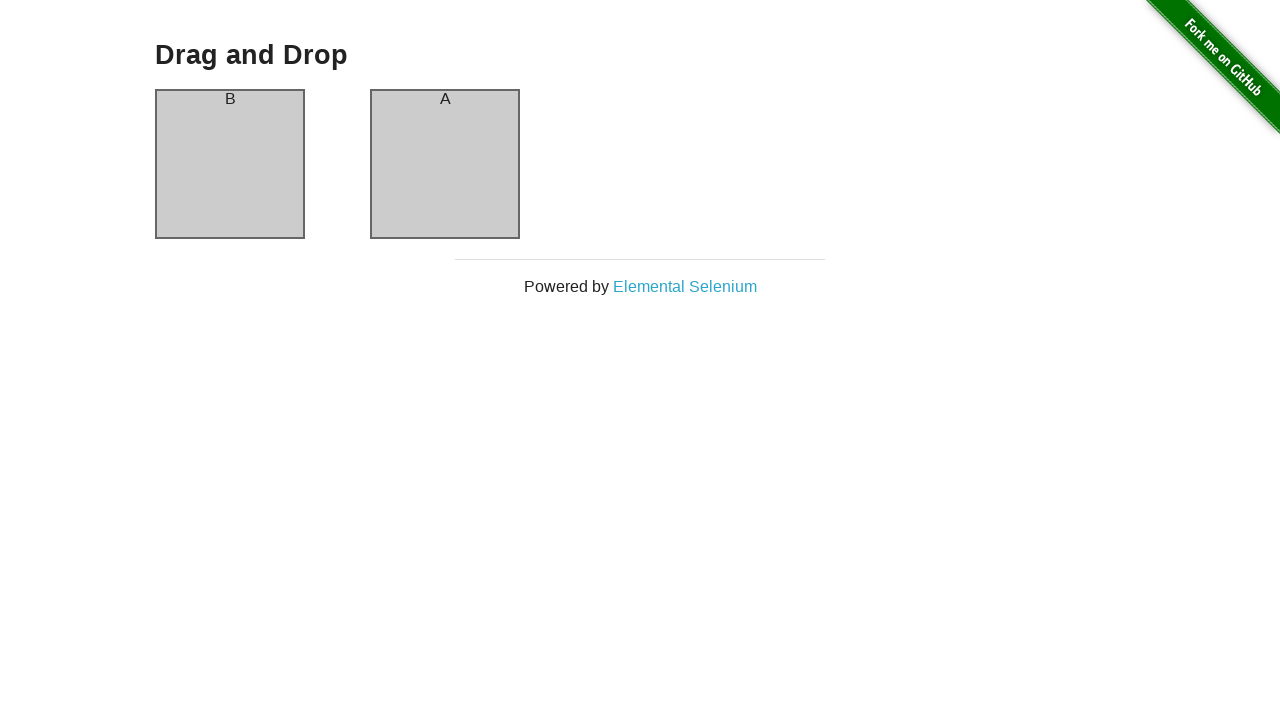

Navigated back to home page
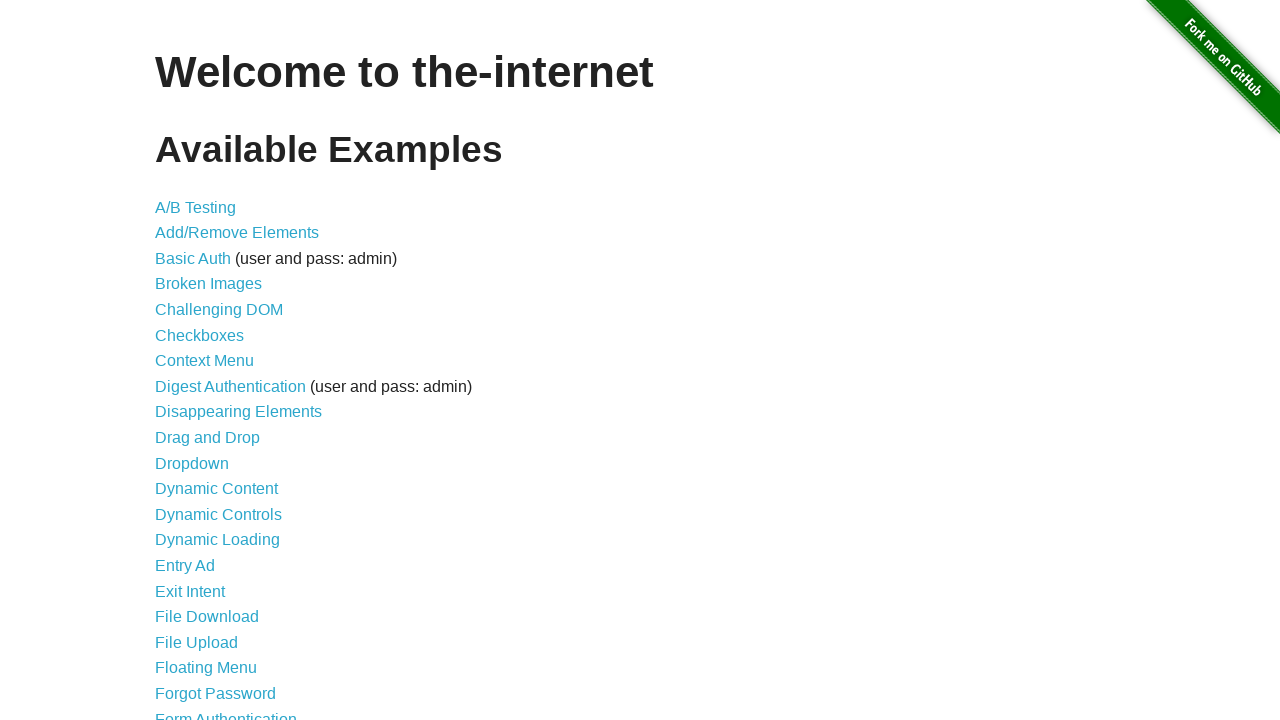

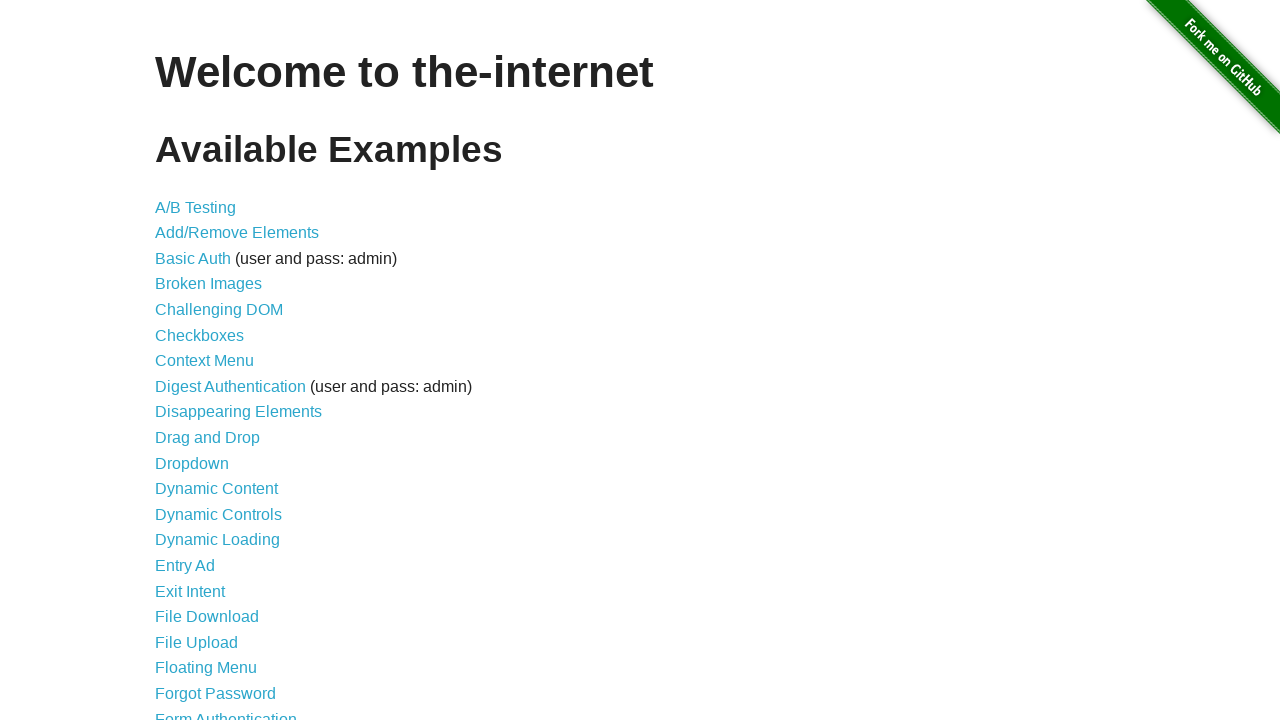